Navigates to Wise Quarter website and verifies that the page title contains expected text

Starting URL: https://www.wisequarter.com

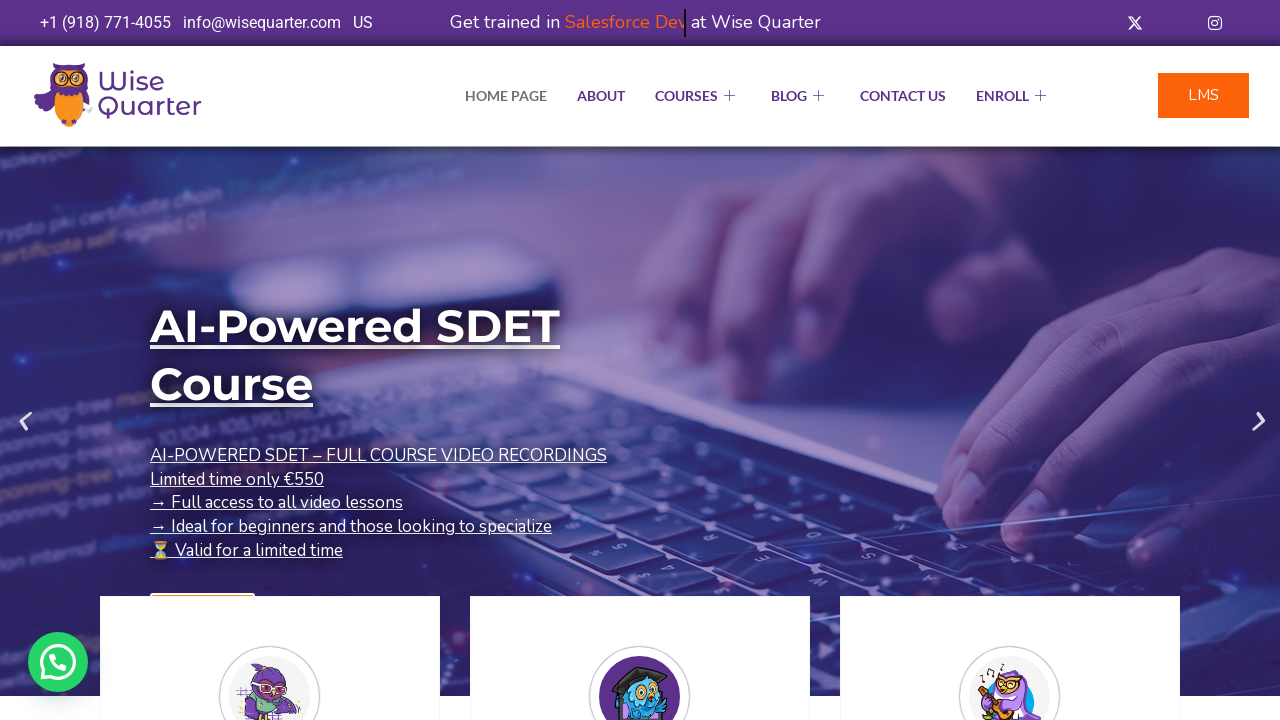

Retrieved page title
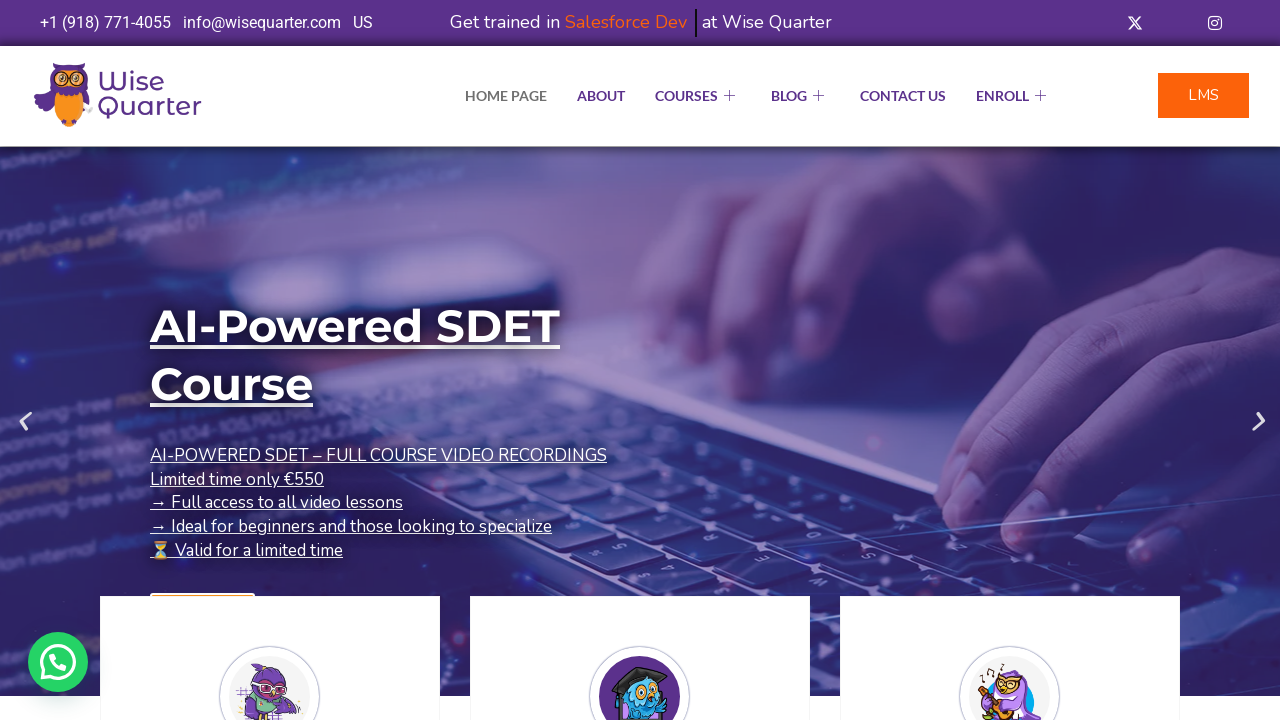

Title verification passed: 'IT Bootcamp Courses, Online Classes - Wise Quarter Course' contains 'Wise Quarter'
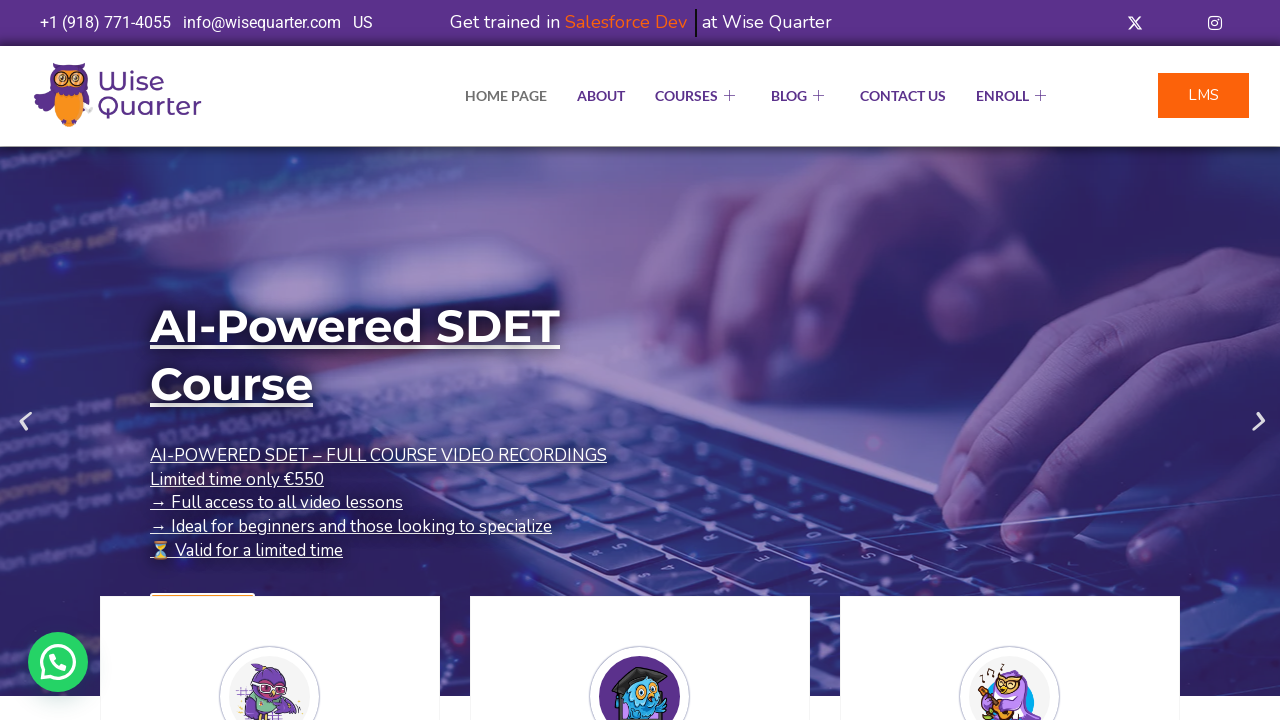

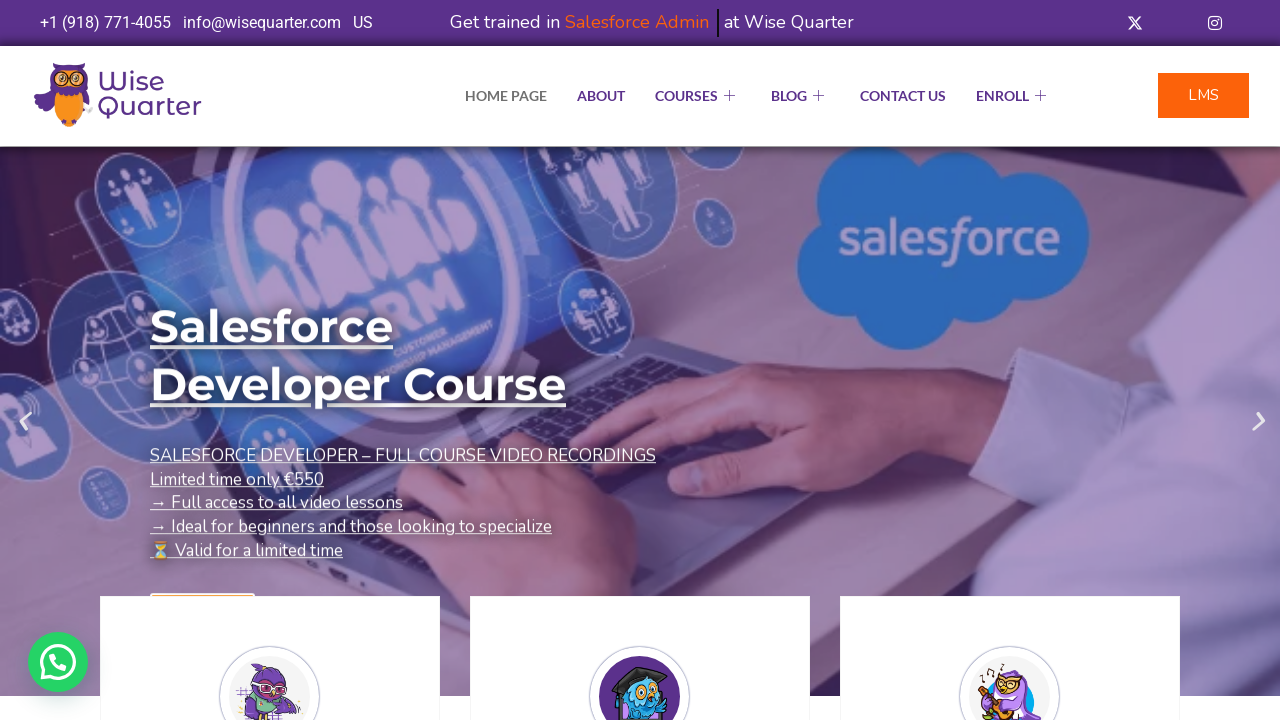